Tests navigation to Laptops & Notebooks category by clicking the menu and viewing all laptop products

Starting URL: http://opencart.abstracta.us/

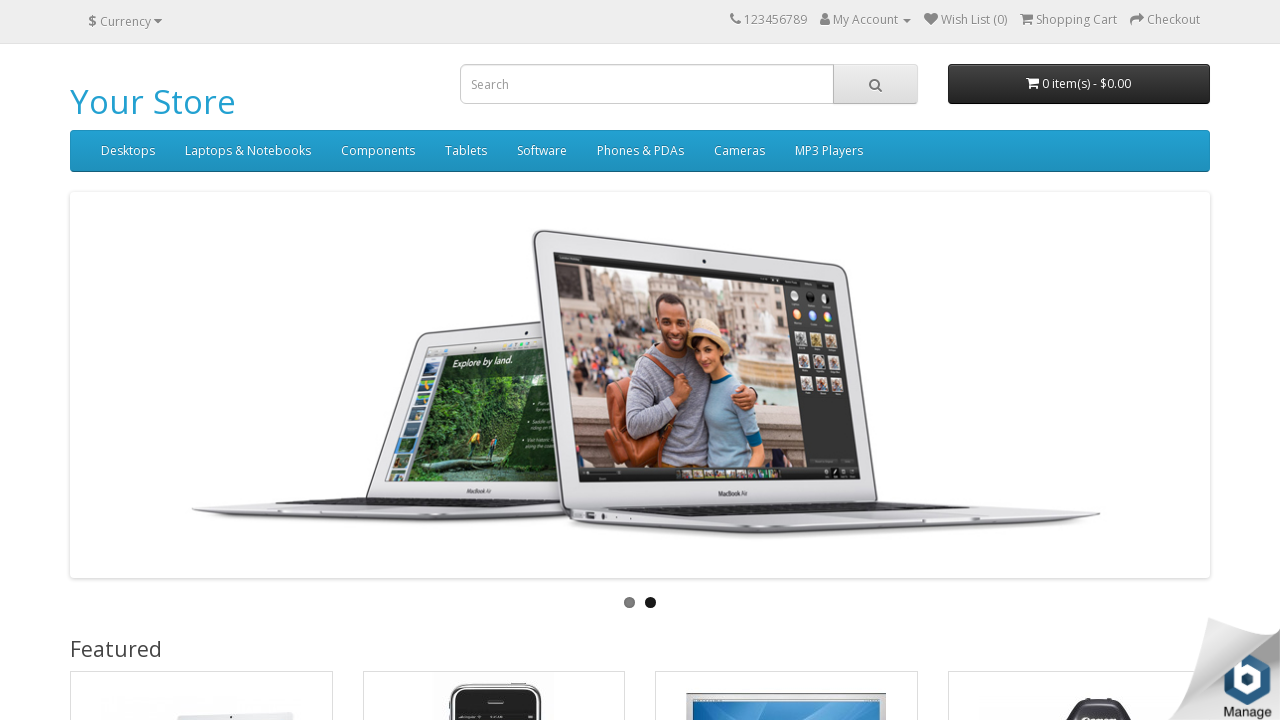

Clicked on Laptops & Notebooks menu at (248, 151) on text=Laptops & Notebooks
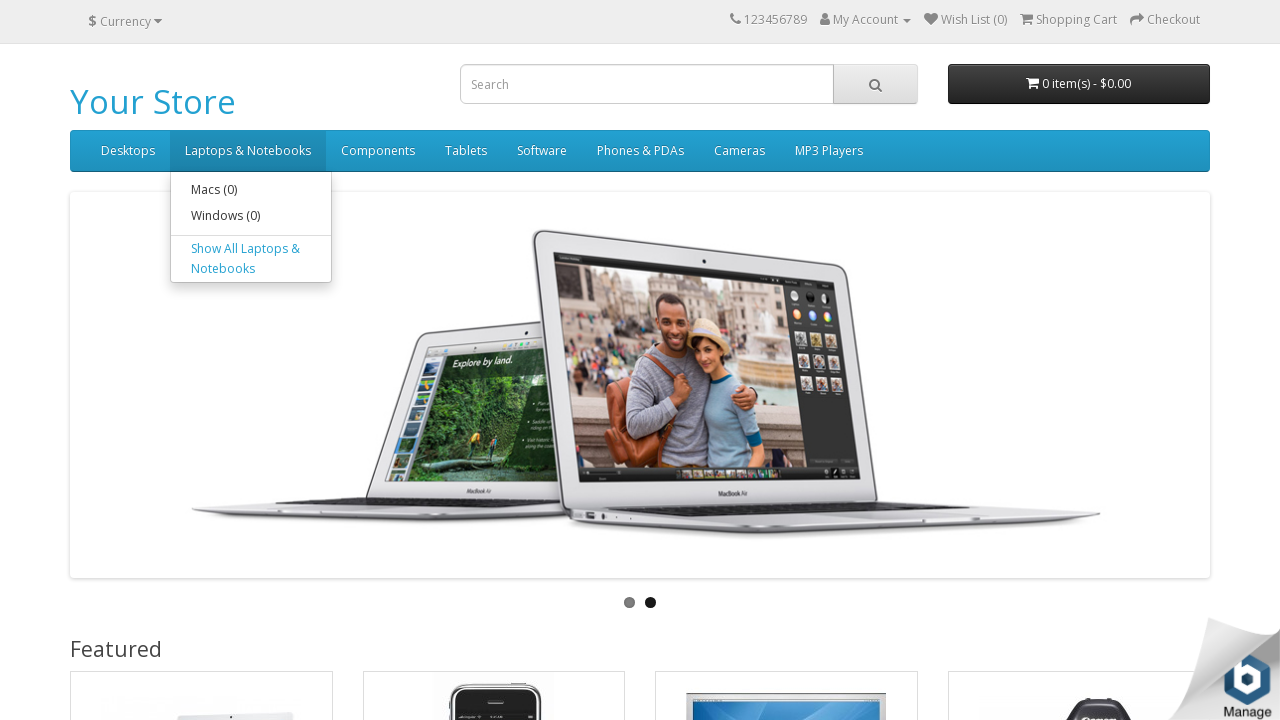

Clicked on Show All Laptops & Notebooks option at (251, 259) on text=Show All Laptops & Notebooks
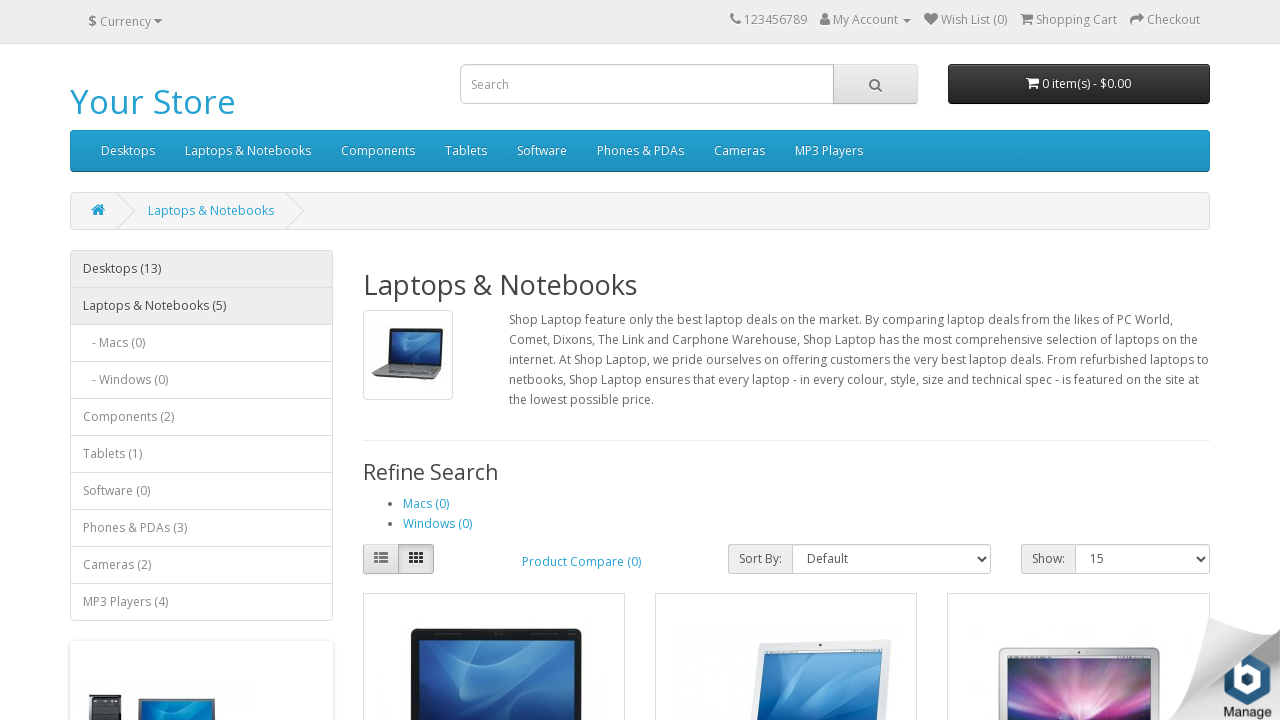

Laptops & Notebooks page loaded with all laptop products displayed
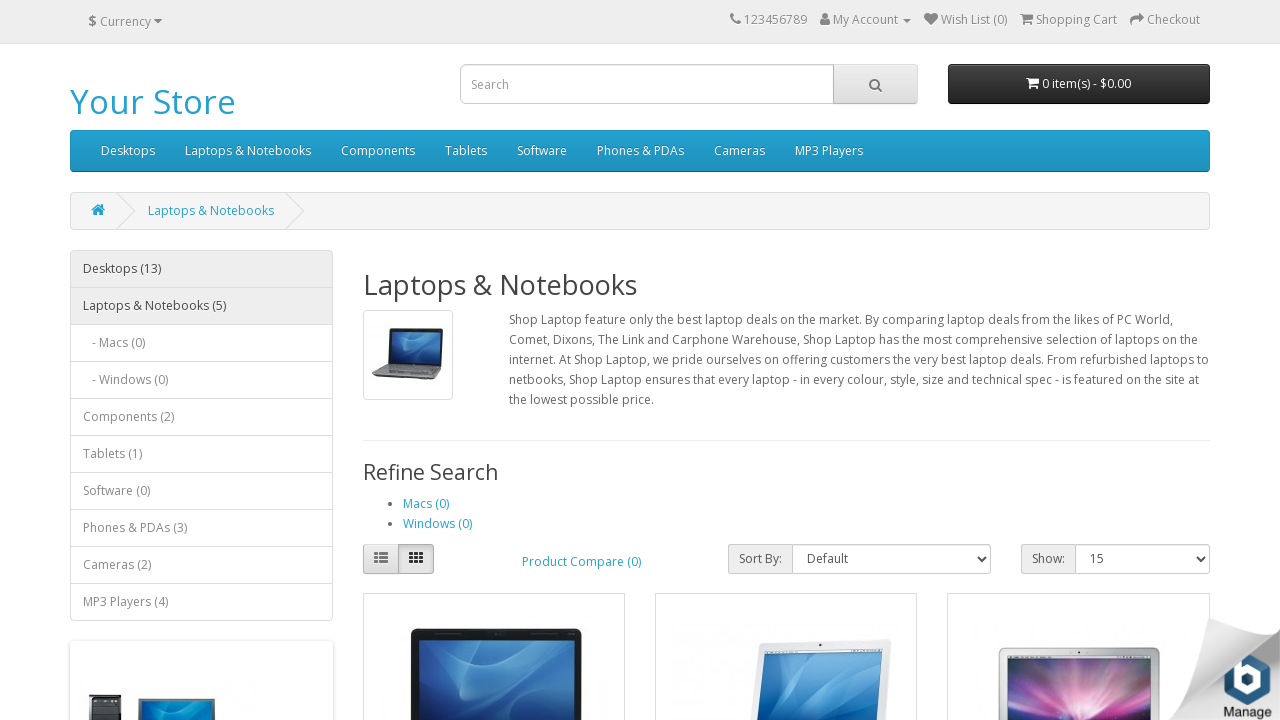

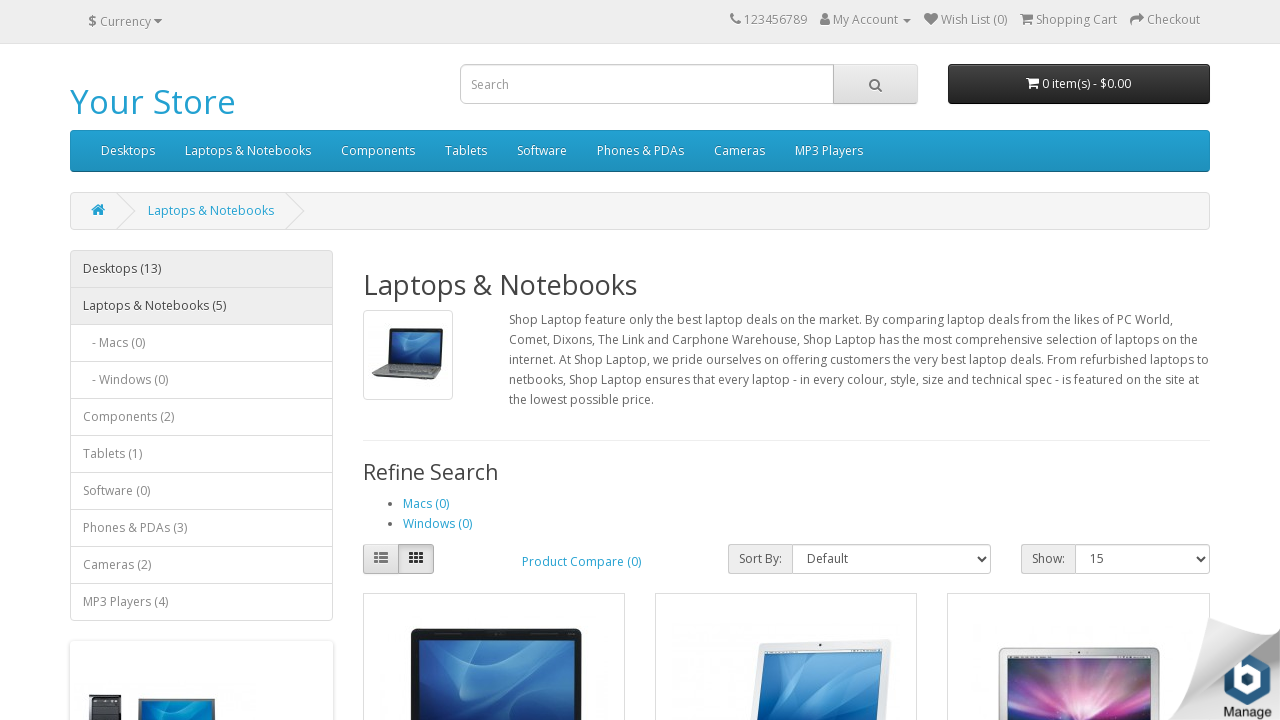